Tests JavaScript alert functionality by clicking the alert button and accepting it, then verifying the result message

Starting URL: https://the-internet.herokuapp.com/javascript_alerts

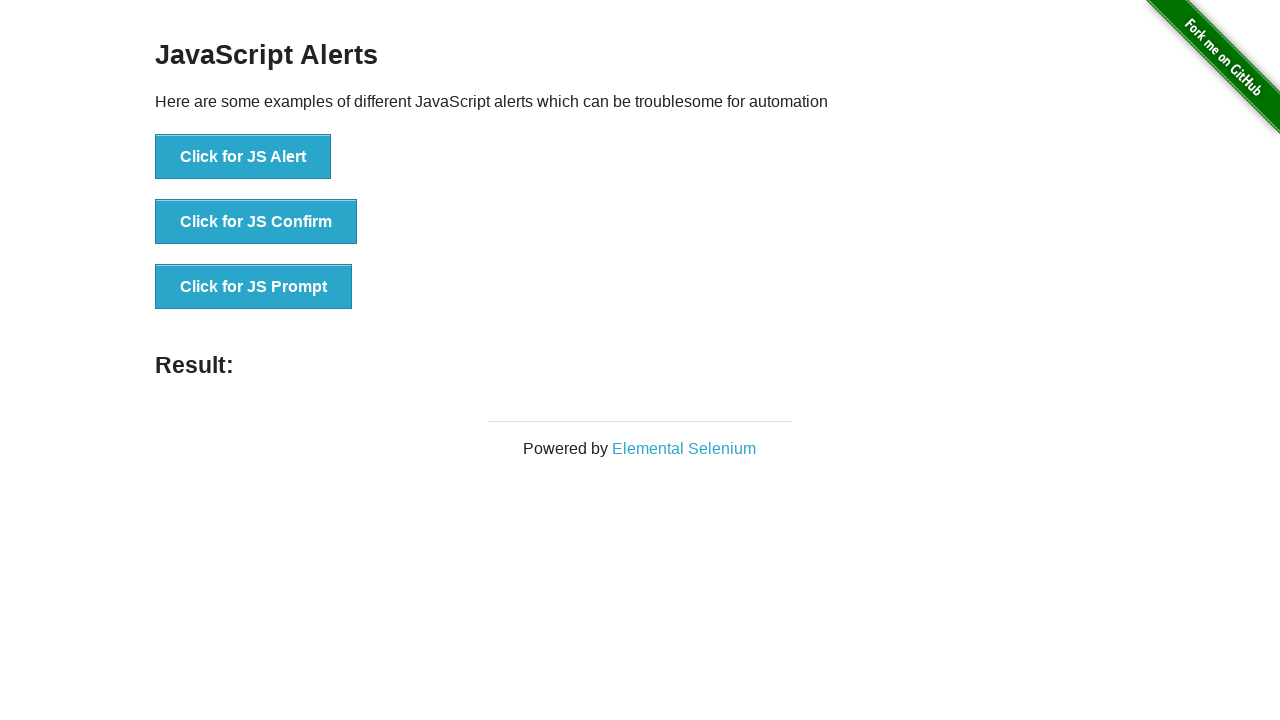

Clicked the JS Alert button at (243, 157) on text='Click for JS Alert'
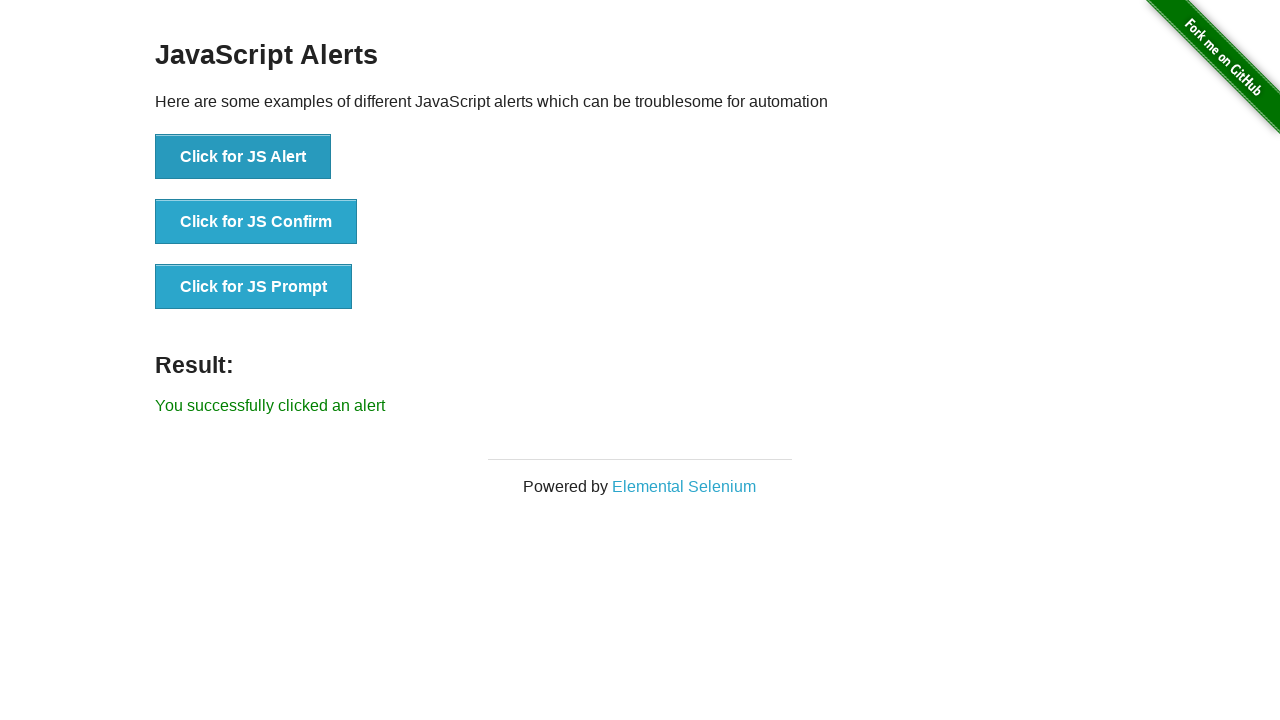

Set up dialog handler to accept alerts
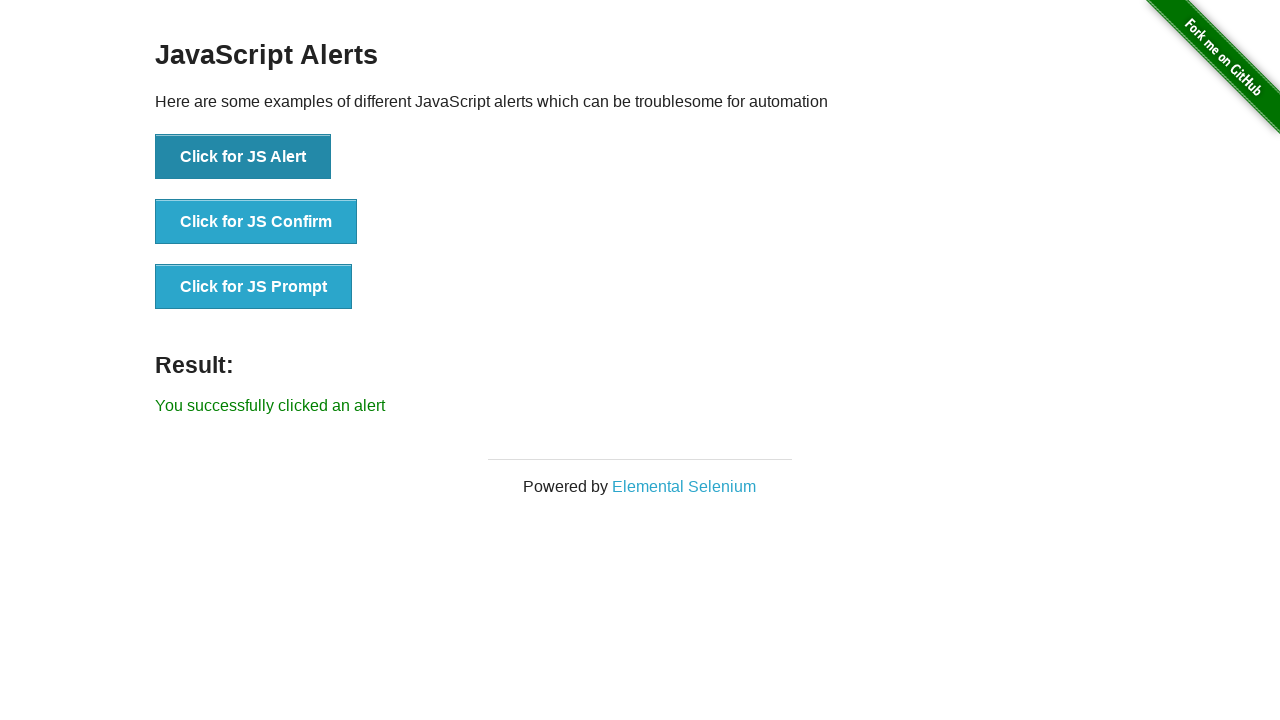

Clicked the JS Alert button to trigger alert at (243, 157) on text='Click for JS Alert'
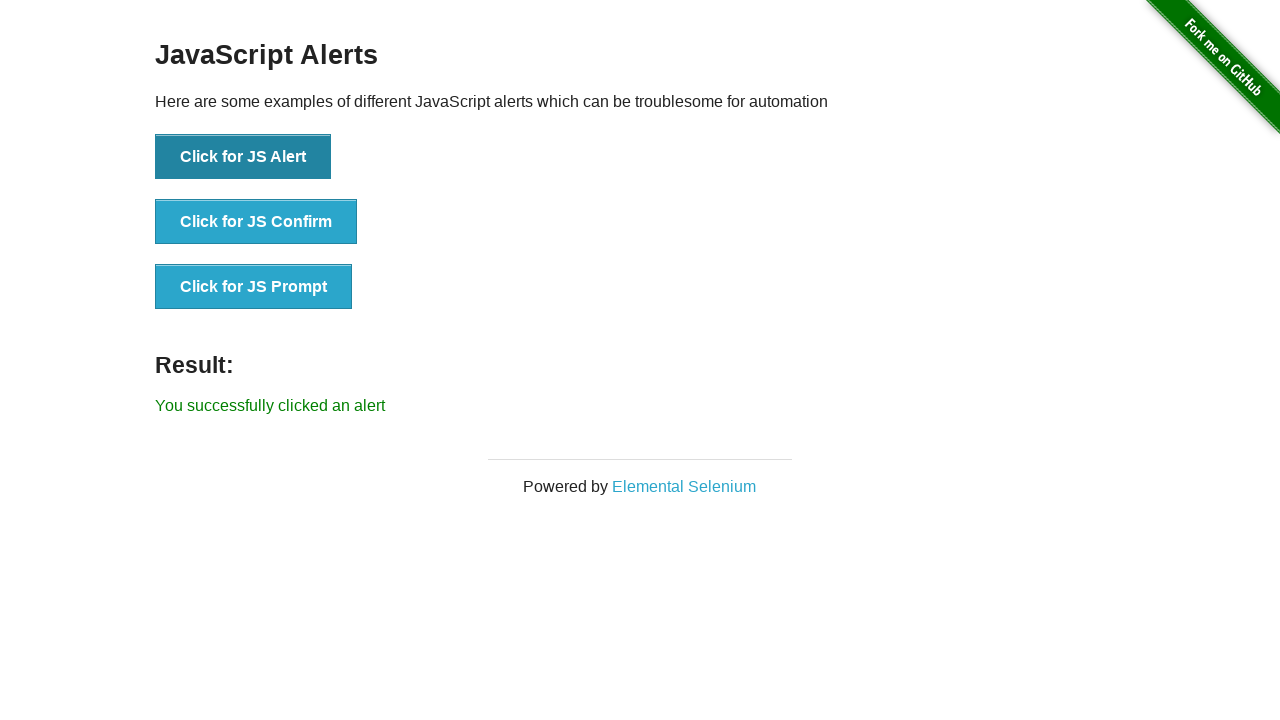

Retrieved result message text
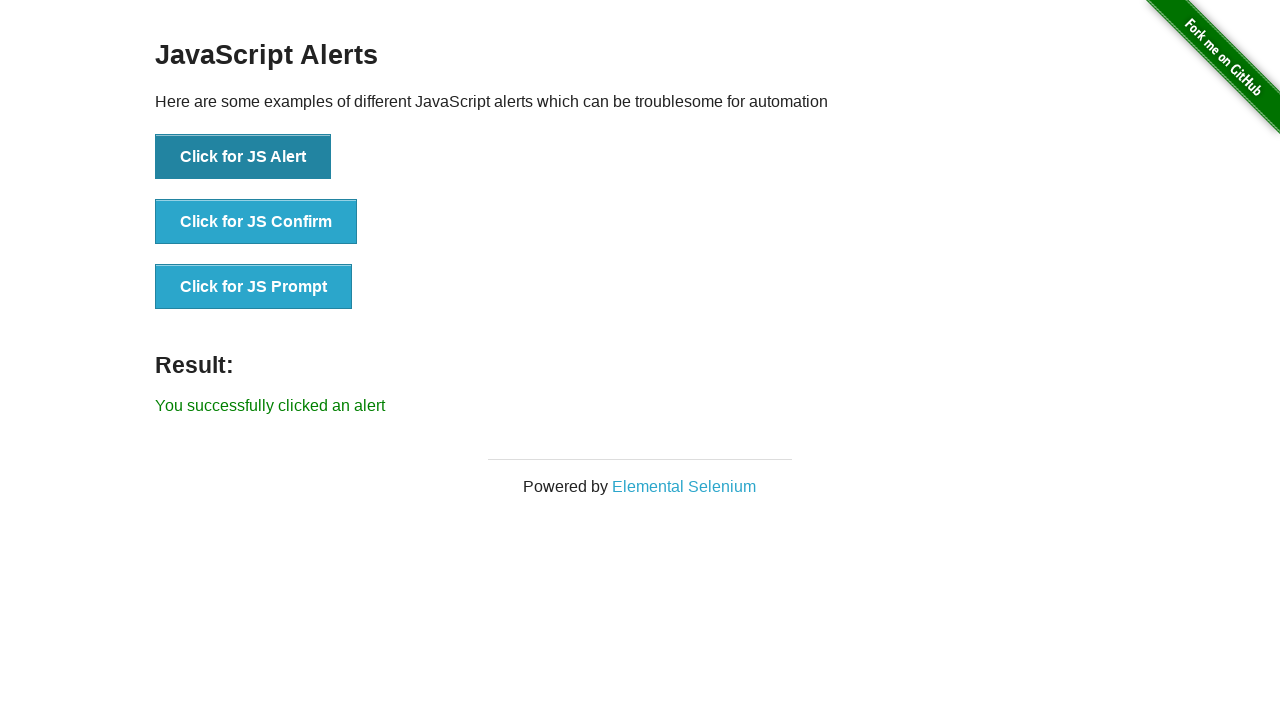

Verified result message matches expected text: 'You successfully clicked an alert'
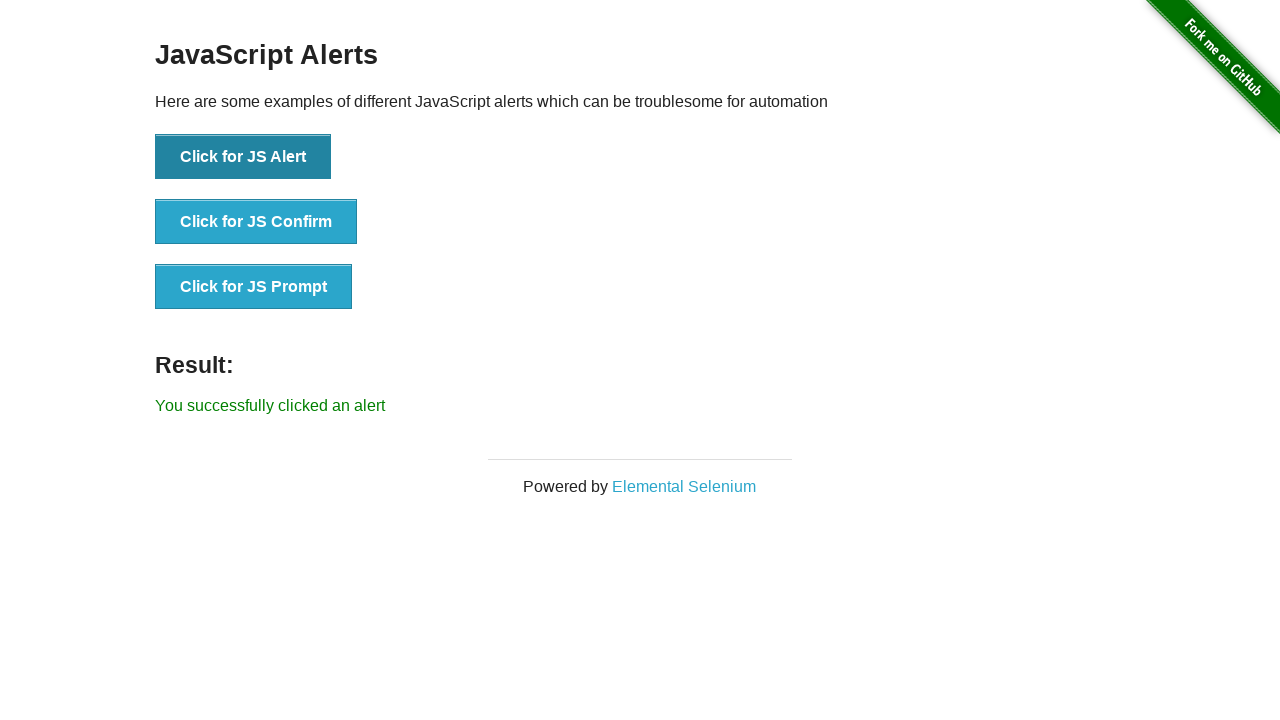

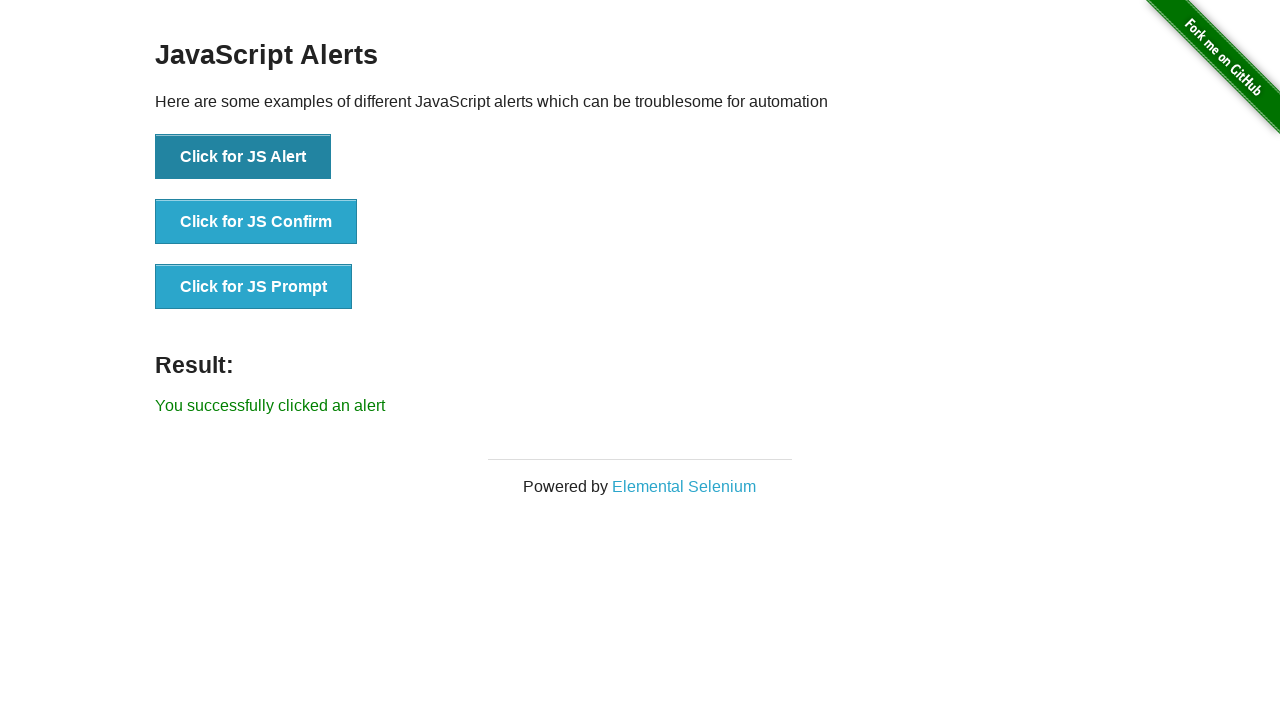